Navigates to Hacker News "newest" page, extracts timestamps from the first 100 articles, verifies they are sorted from newest to oldest, and injects a styled message displaying the validation result.

Starting URL: https://news.ycombinator.com/newest

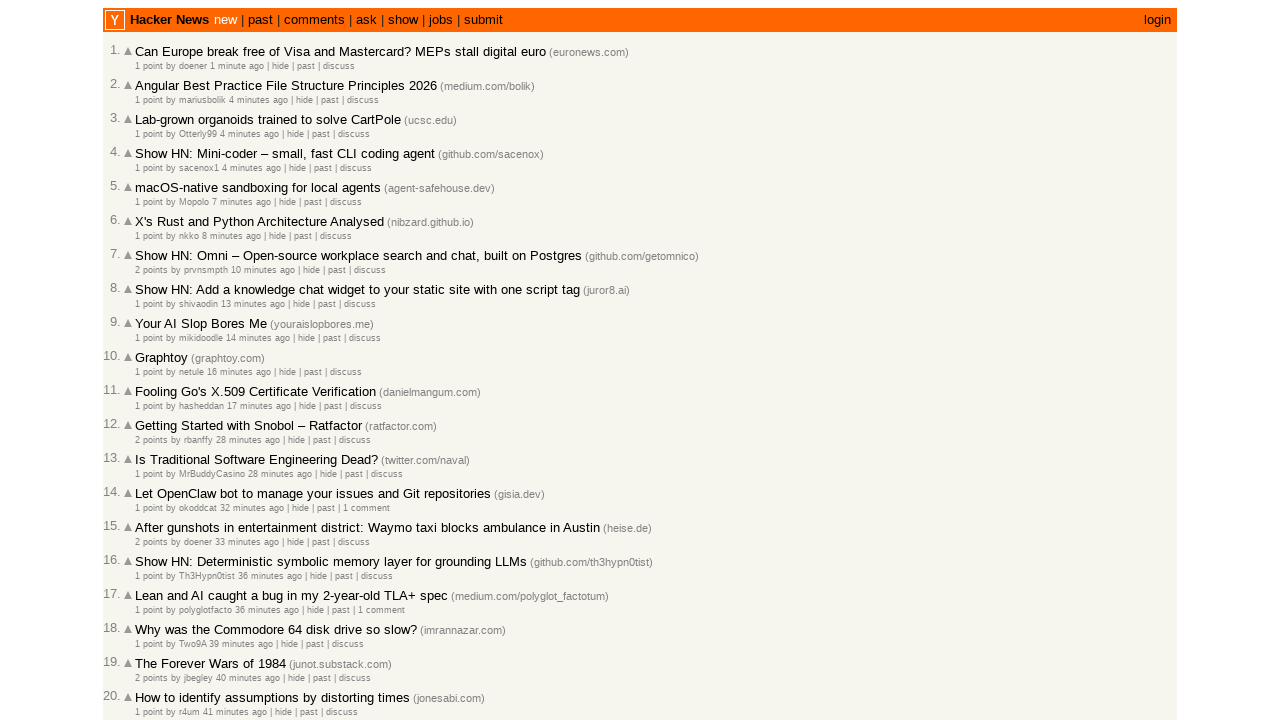

Waited for articles to load on Hacker News newest page
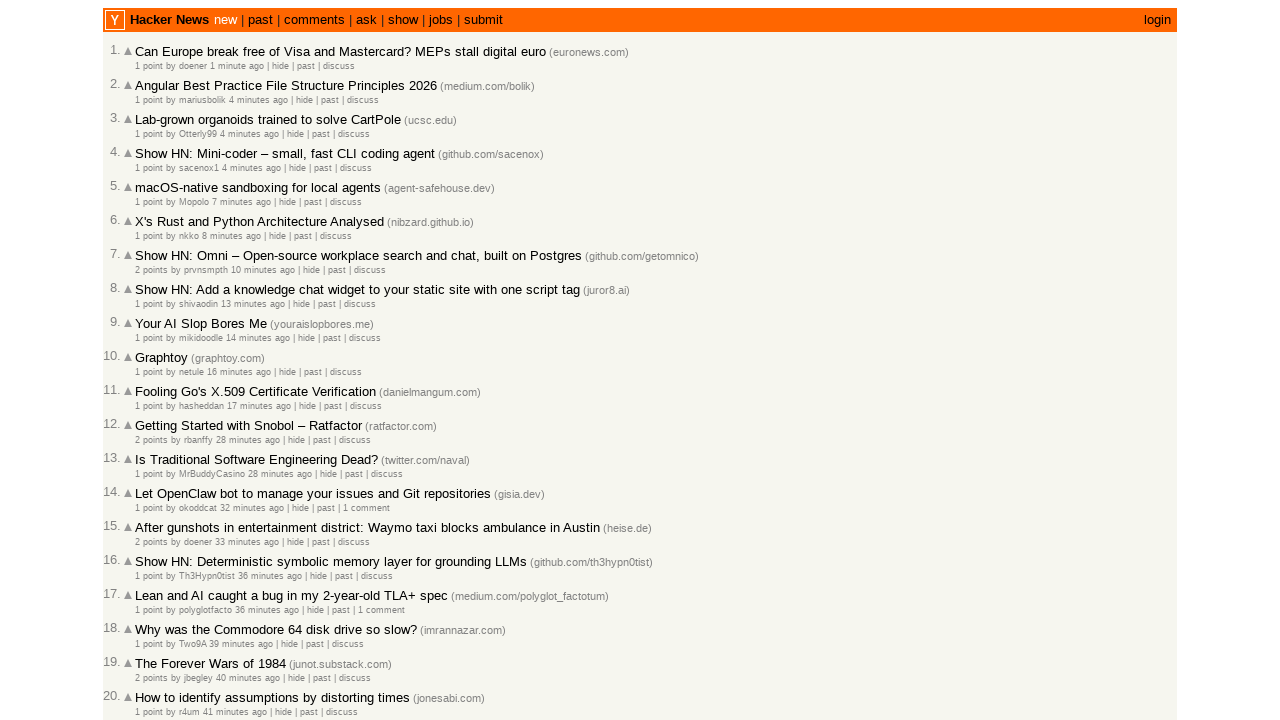

Extracted timestamps from the first 100 articles
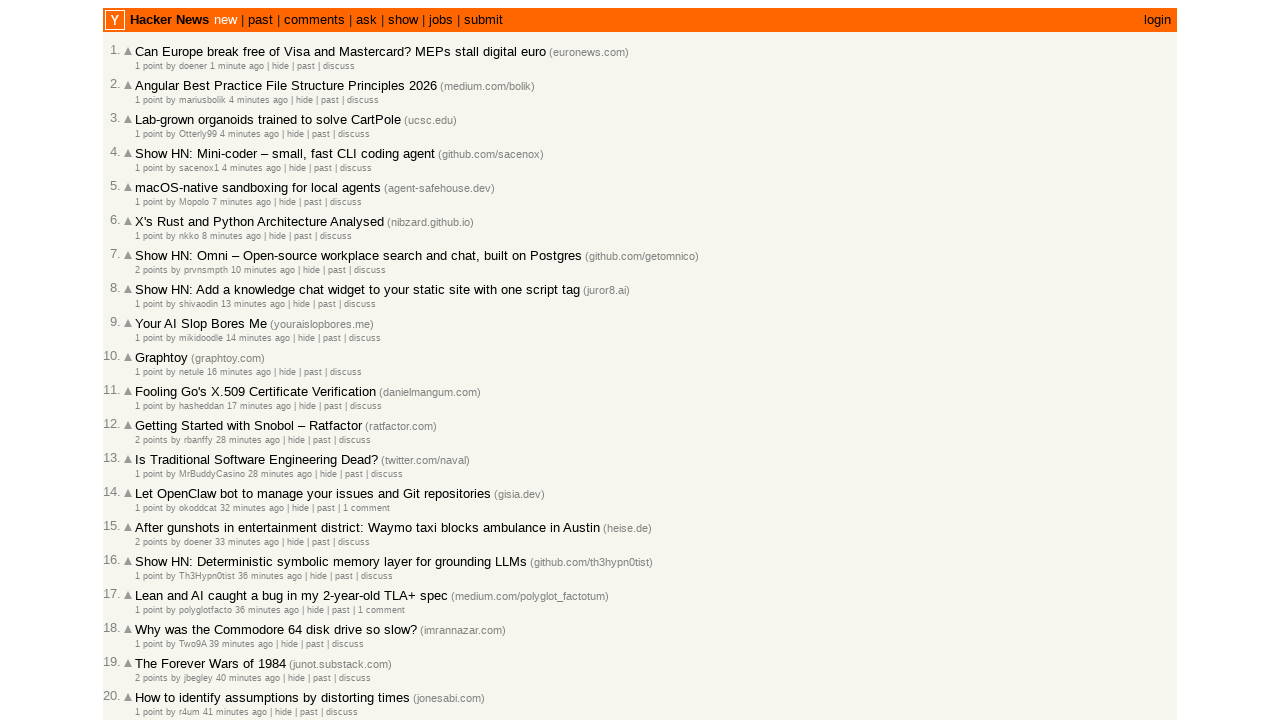

Converted extracted timestamps to datetime objects
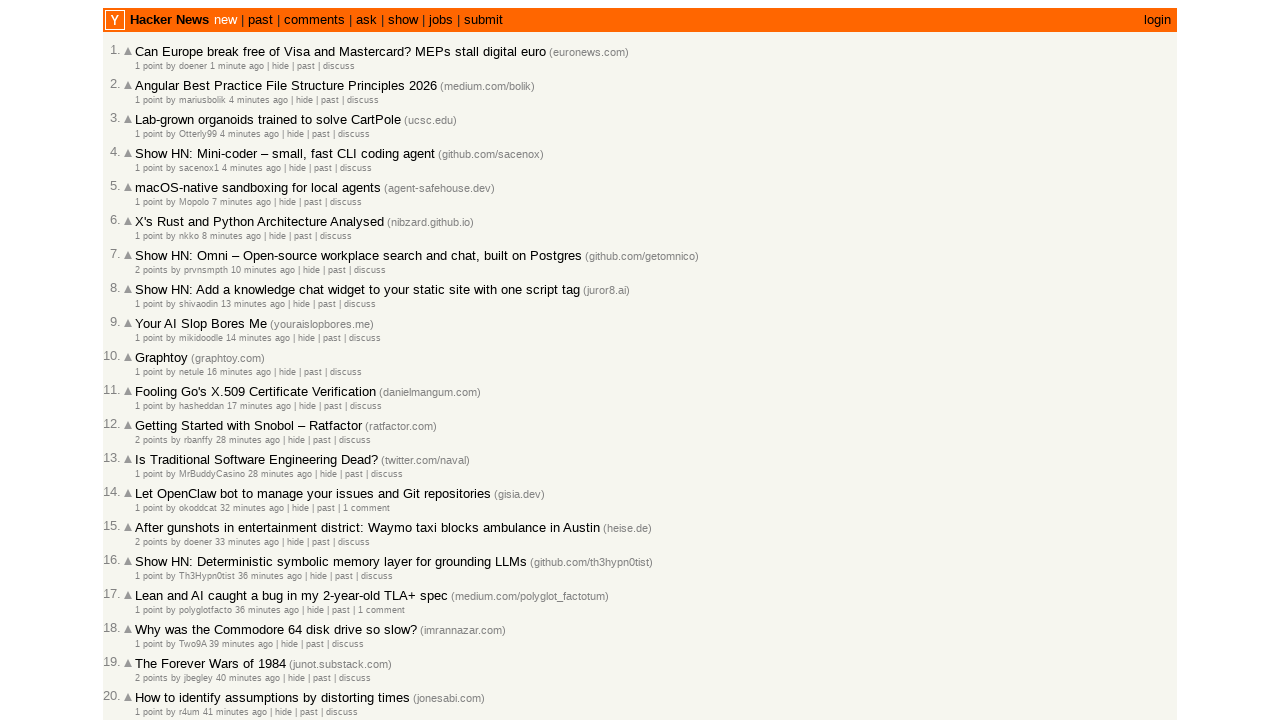

Verified articles are sorted from newest to oldest: True
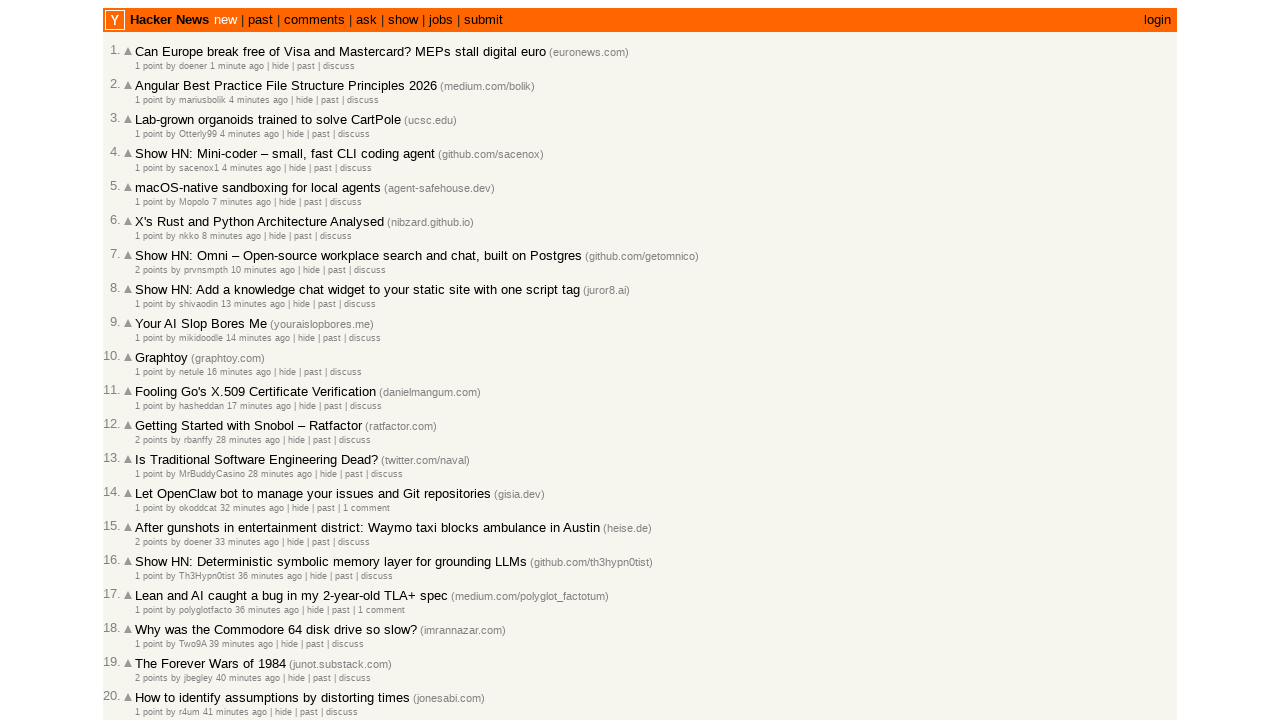

Injected styled validation message displaying sorting result
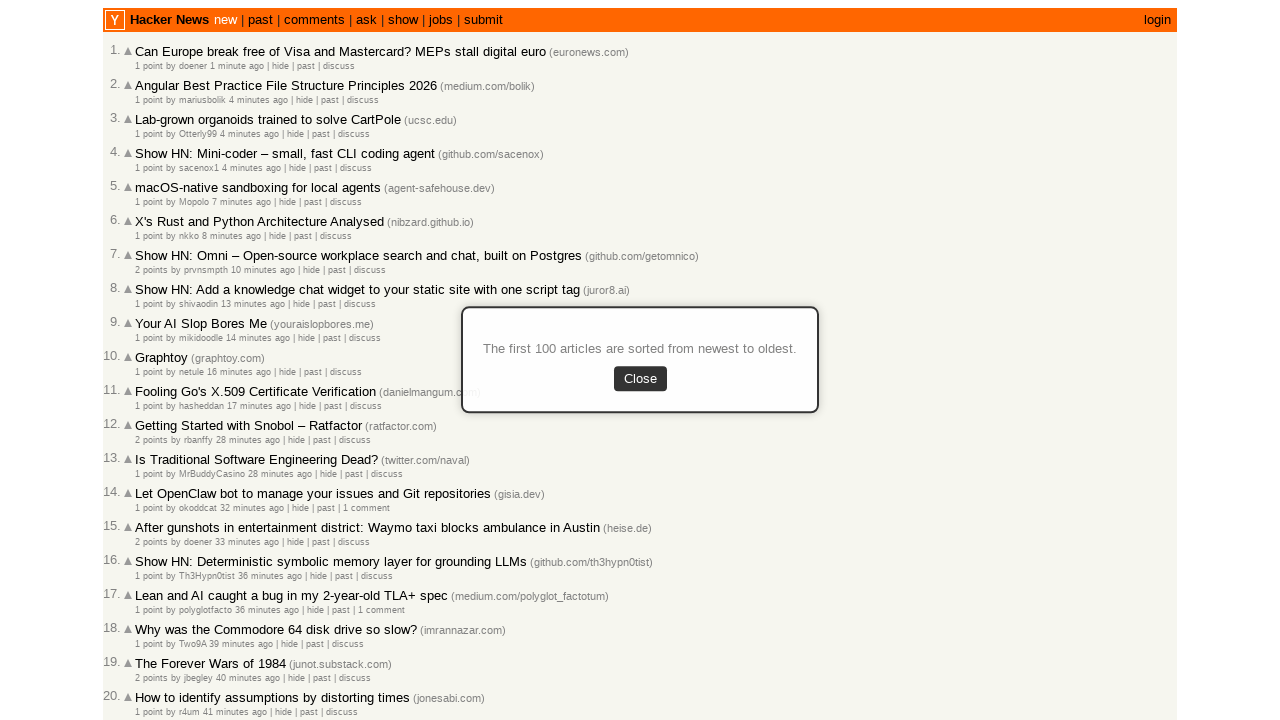

Validation message is now visible on the page
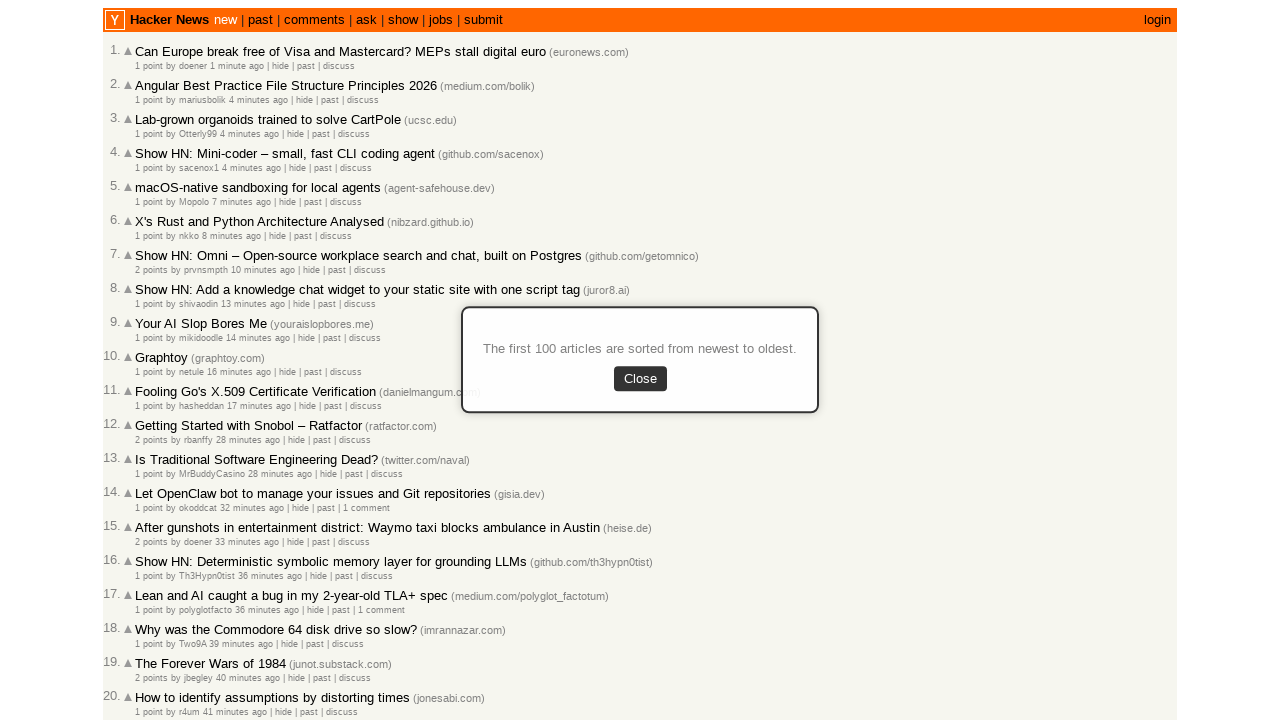

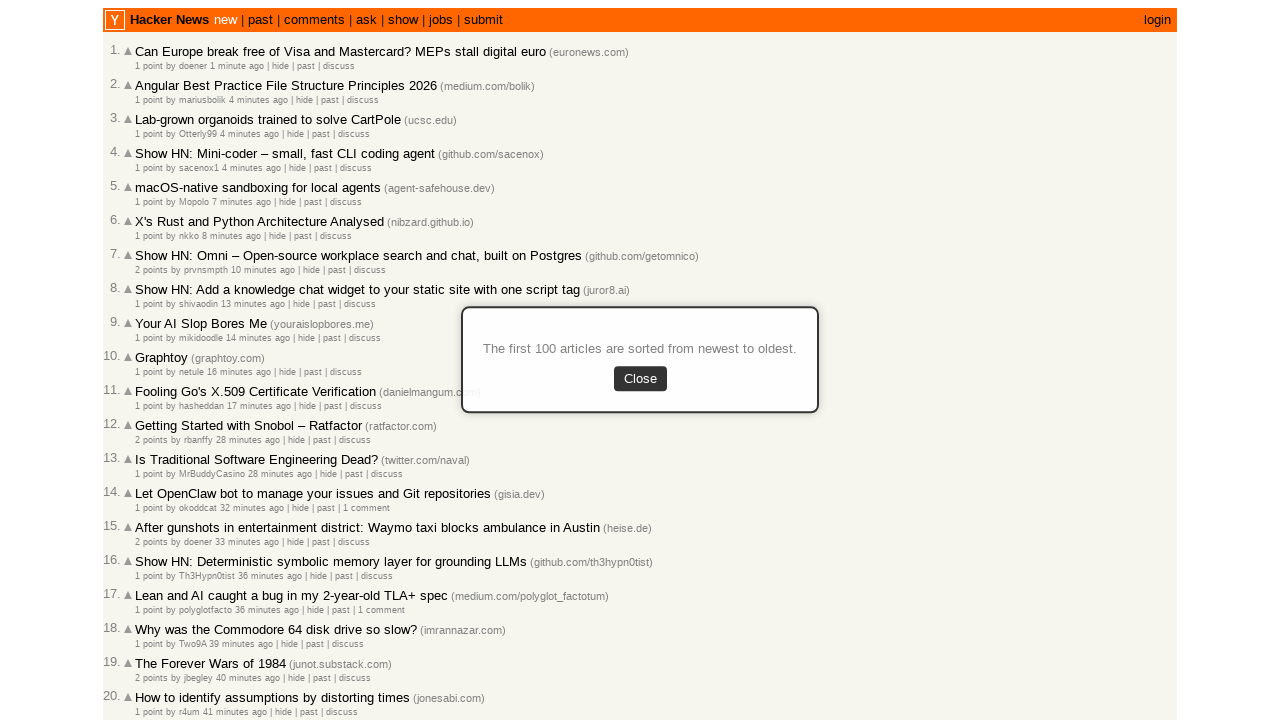